Tests alert handling by clicking a button that triggers an alert and accepting it.

Starting URL: https://nlilaramani.github.io/frame.html

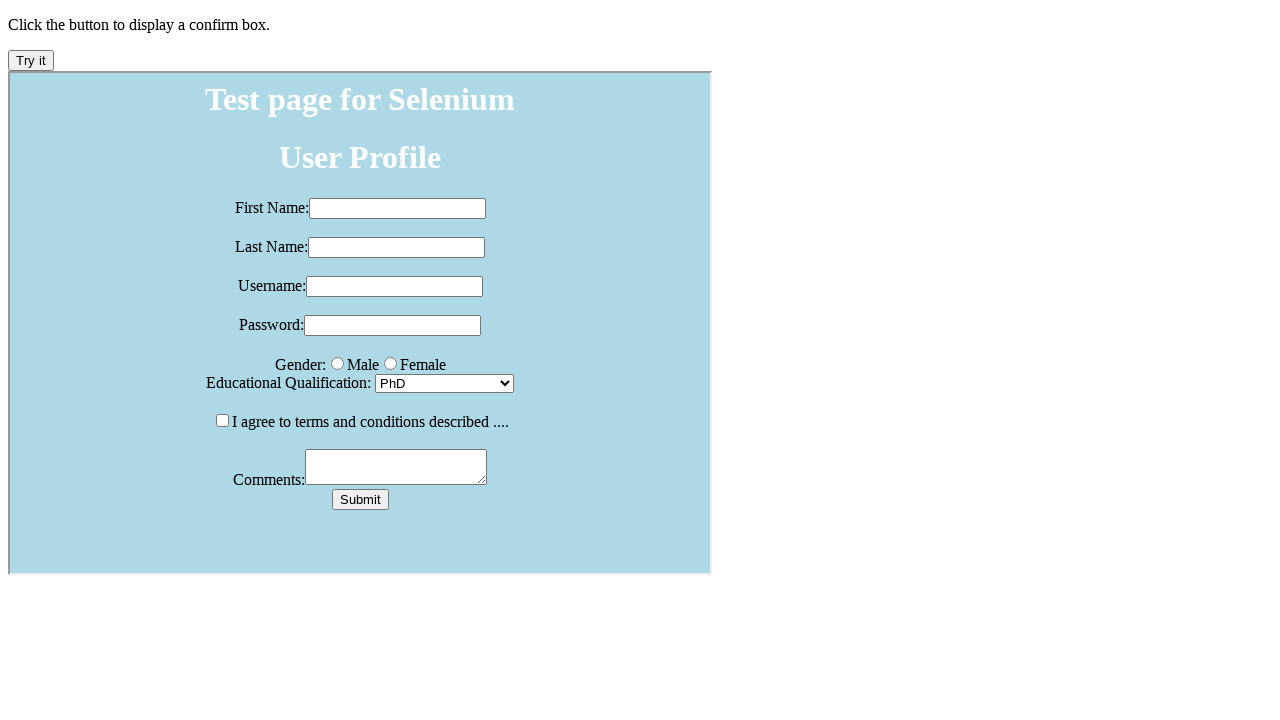

Set up dialog handler to accept alerts
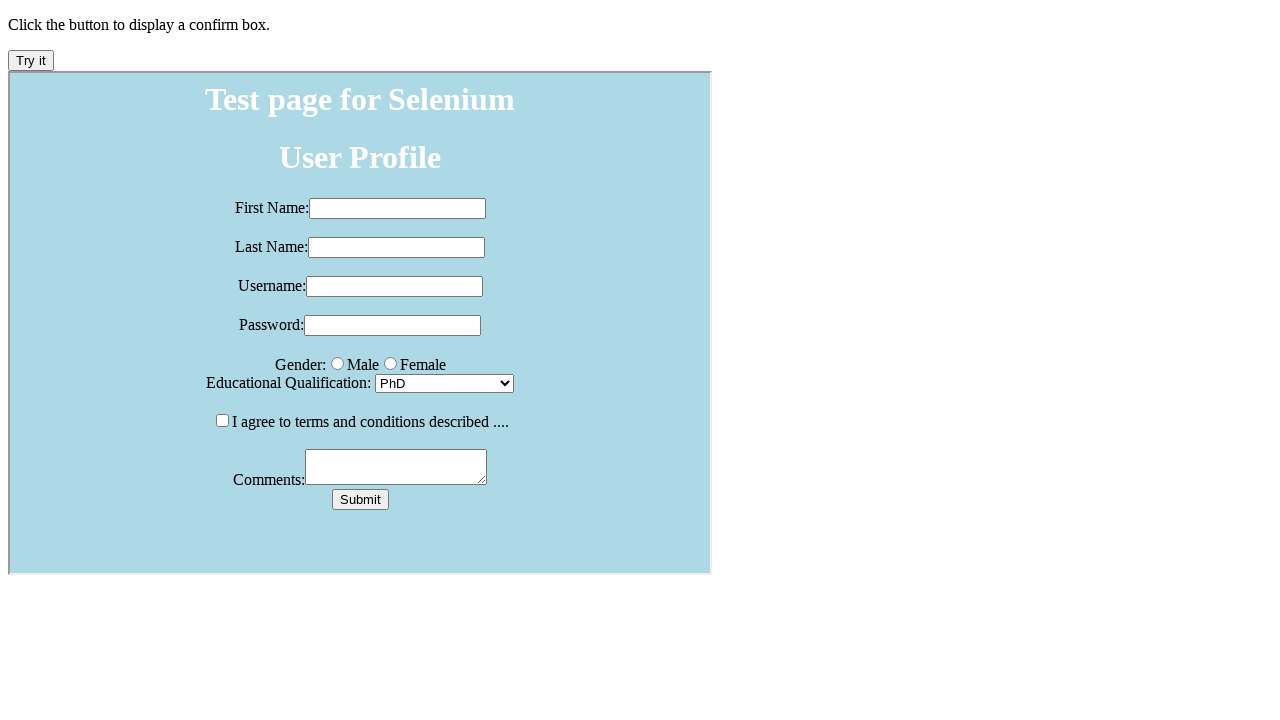

Clicked button to trigger alert at (31, 60) on button
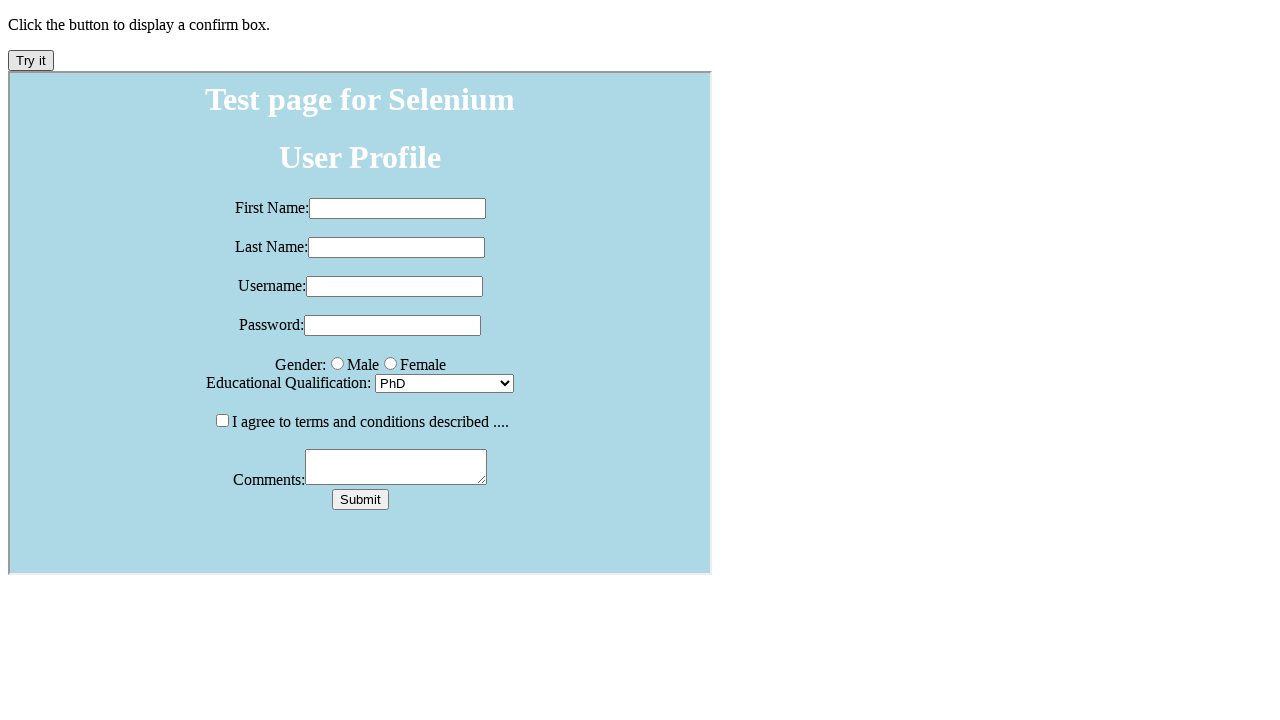

Waited for alert to be processed
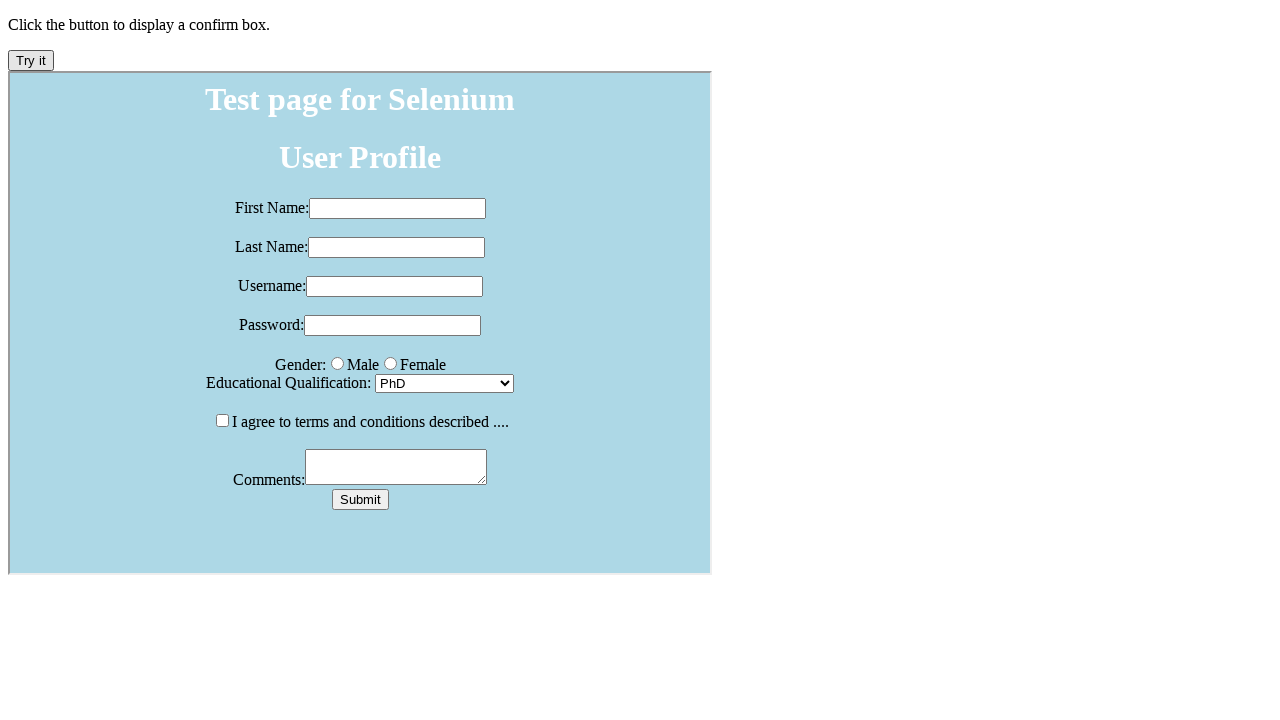

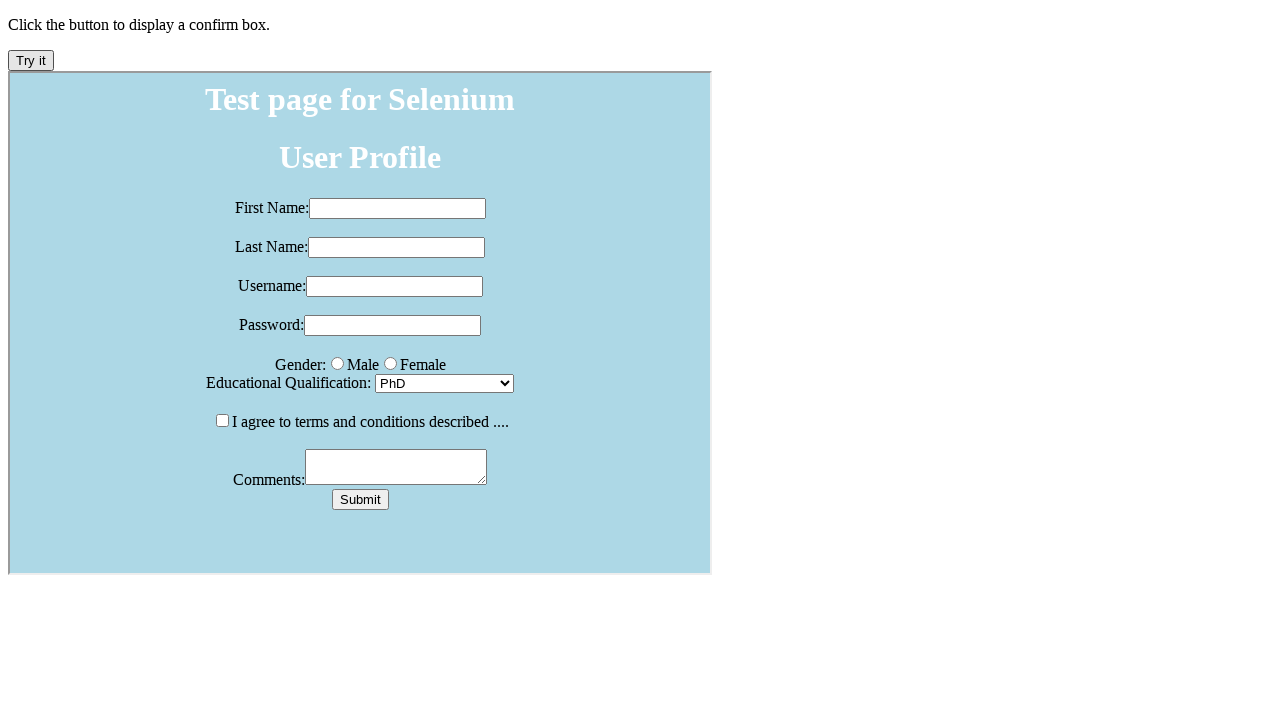